Tests autocomplete functionality by typing a character in a search field, waiting for autocomplete suggestions to appear, selecting a random option, and verifying the selected value is correctly populated in the input field.

Starting URL: https://seleniumui.moderntester.pl/autocomplete.php

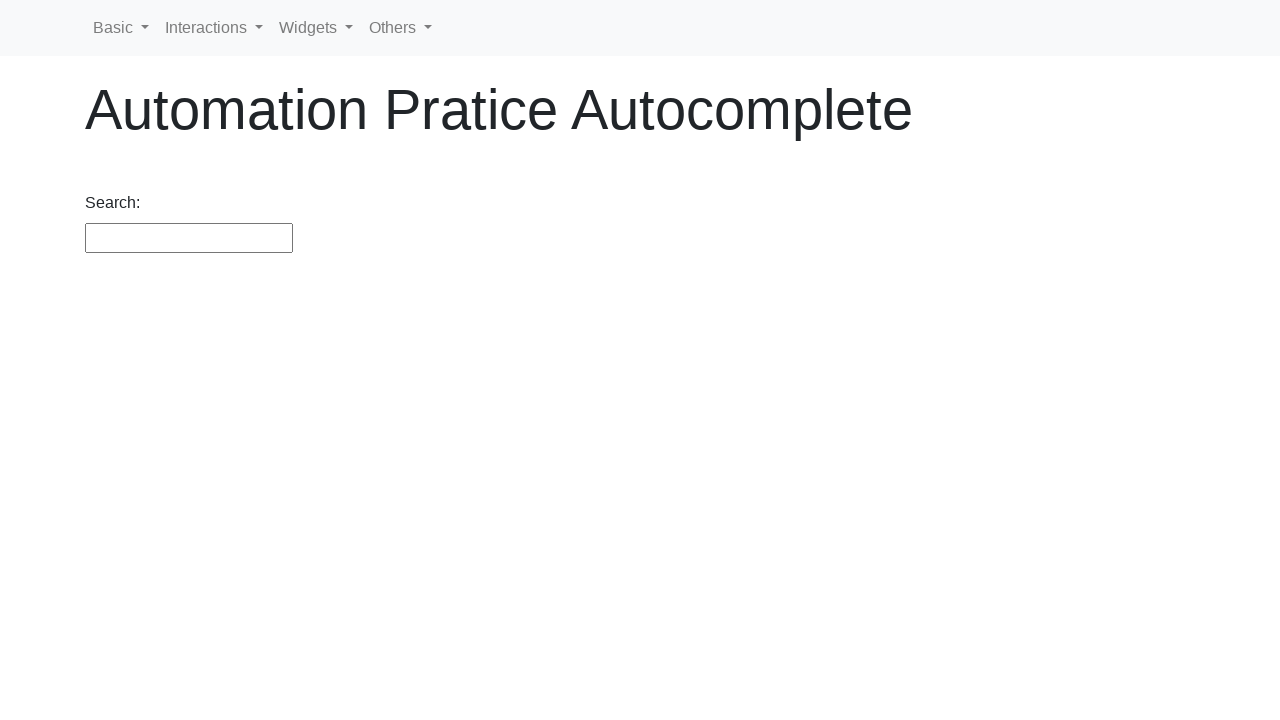

Typed 'a' in the search field to trigger autocomplete on #search
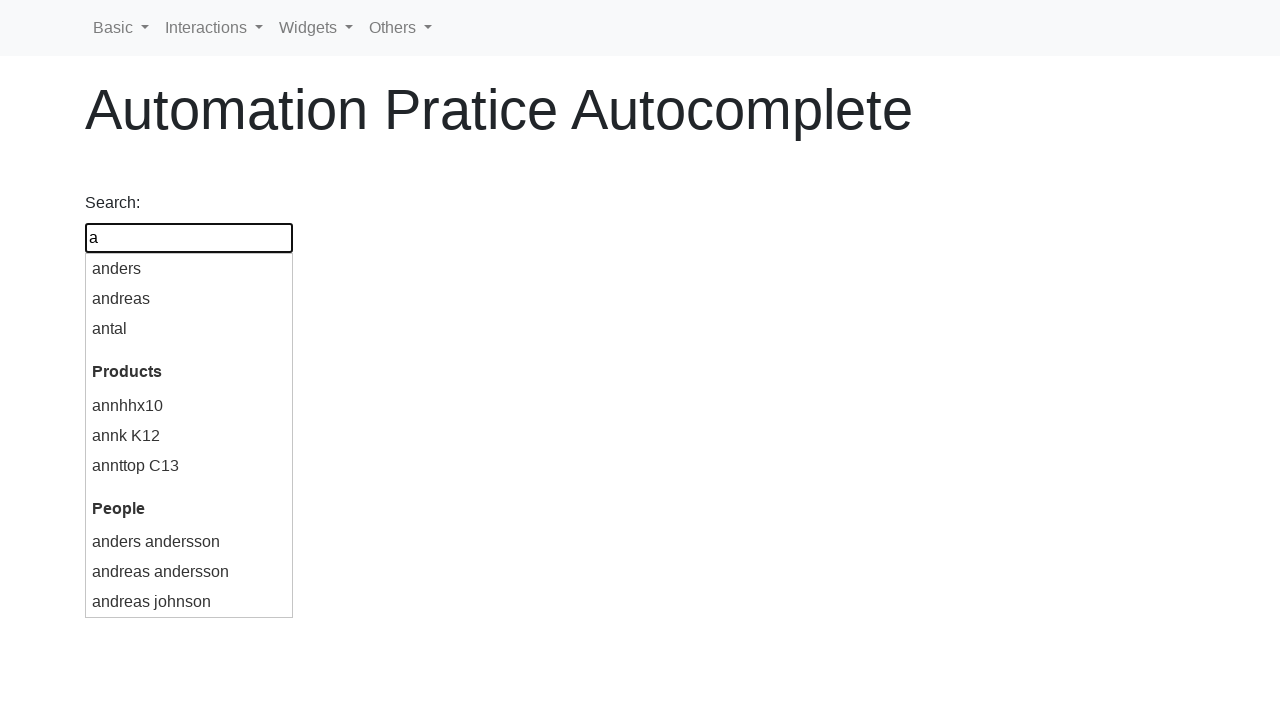

Autocomplete suggestions appeared
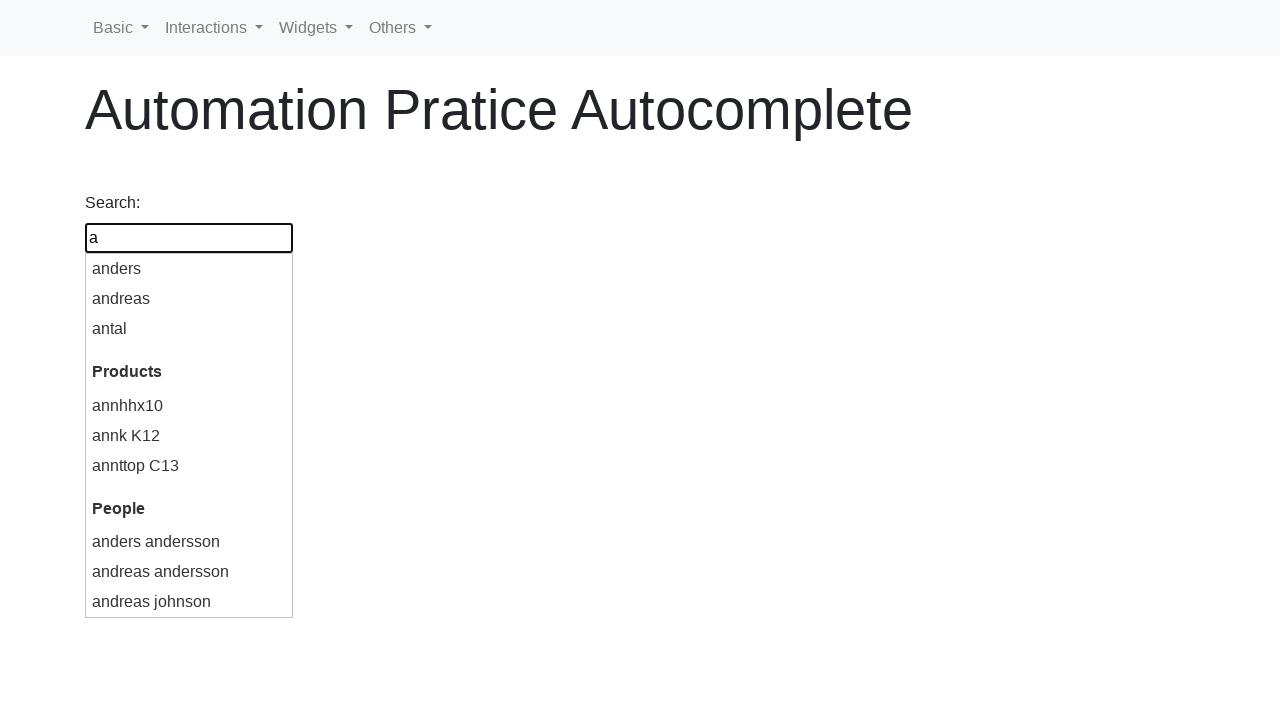

Retrieved 9 autocomplete suggestions
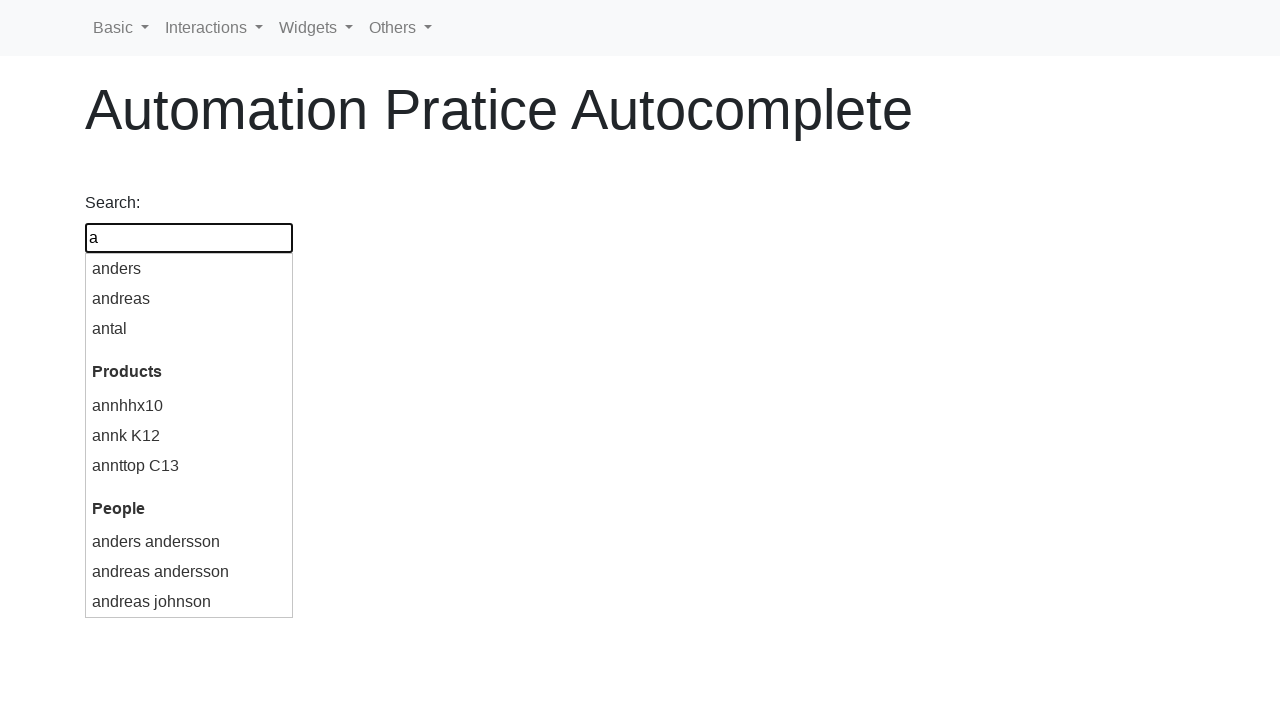

Selected random option: 'anders'
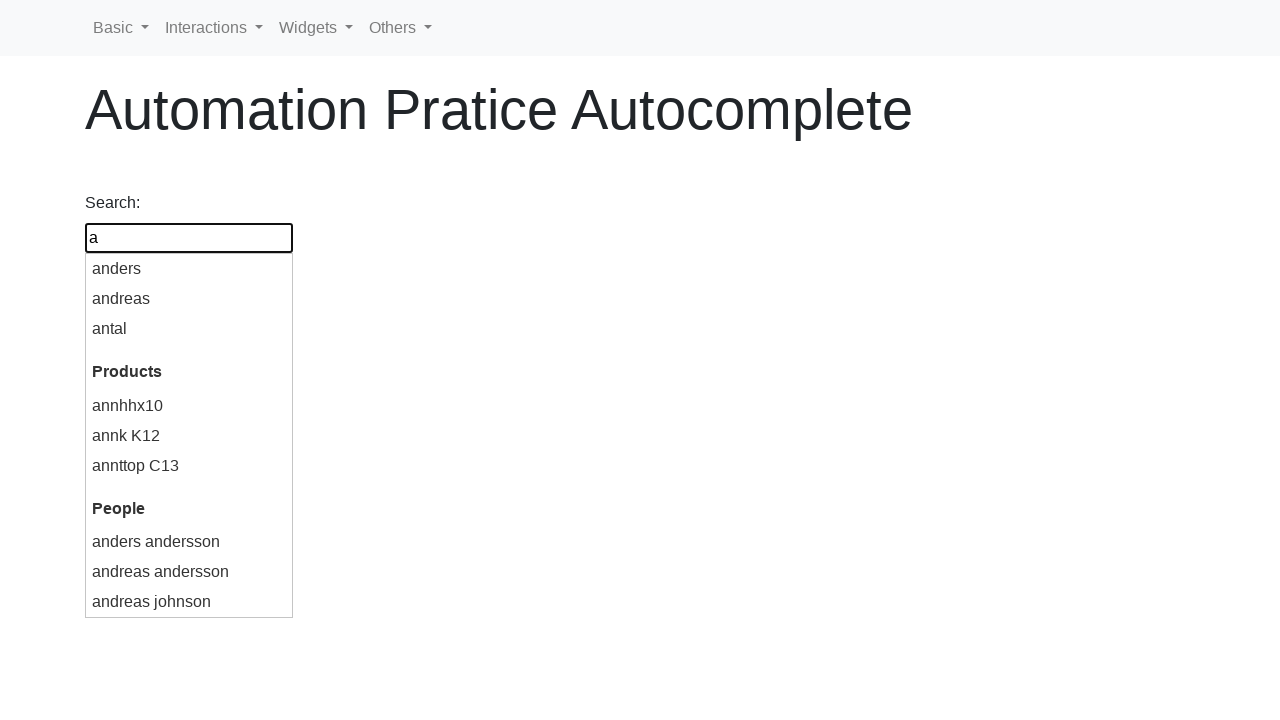

Clicked on the selected autocomplete option at (189, 269) on #ui-id-1 .ui-menu-item div >> nth=0
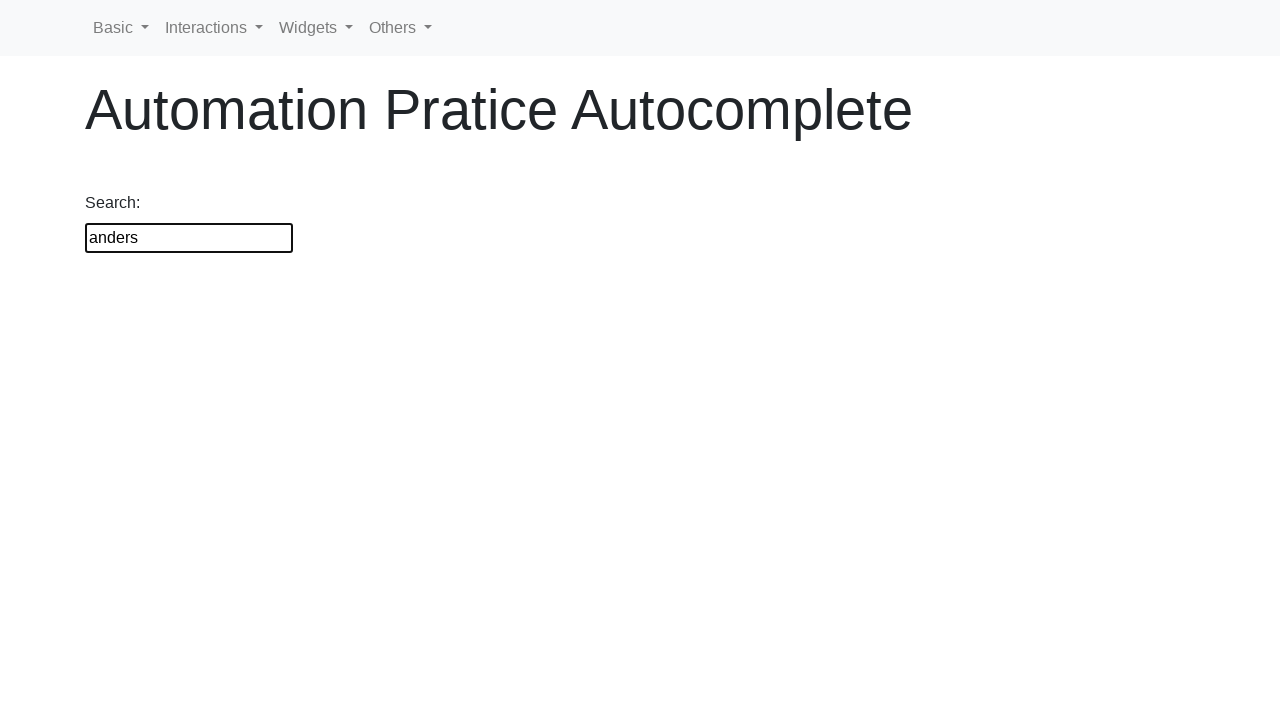

Retrieved input field value: 'anders'
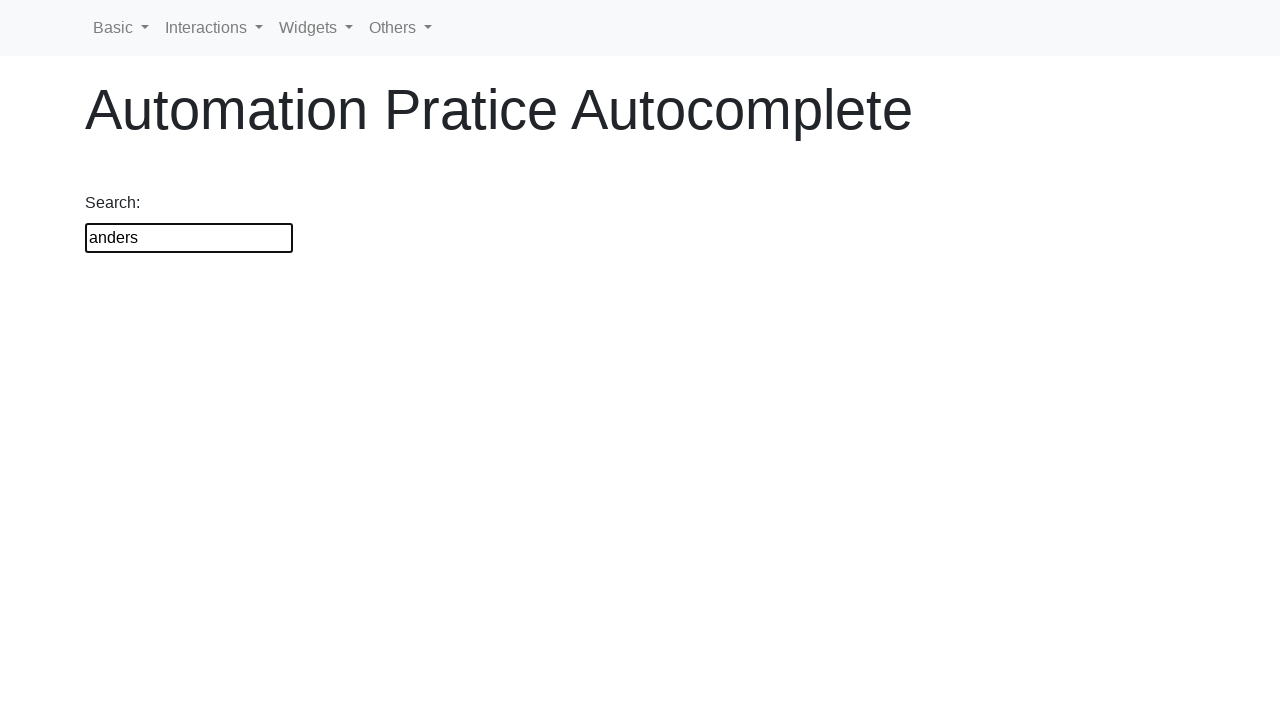

Assertion passed: input field value matches selected option
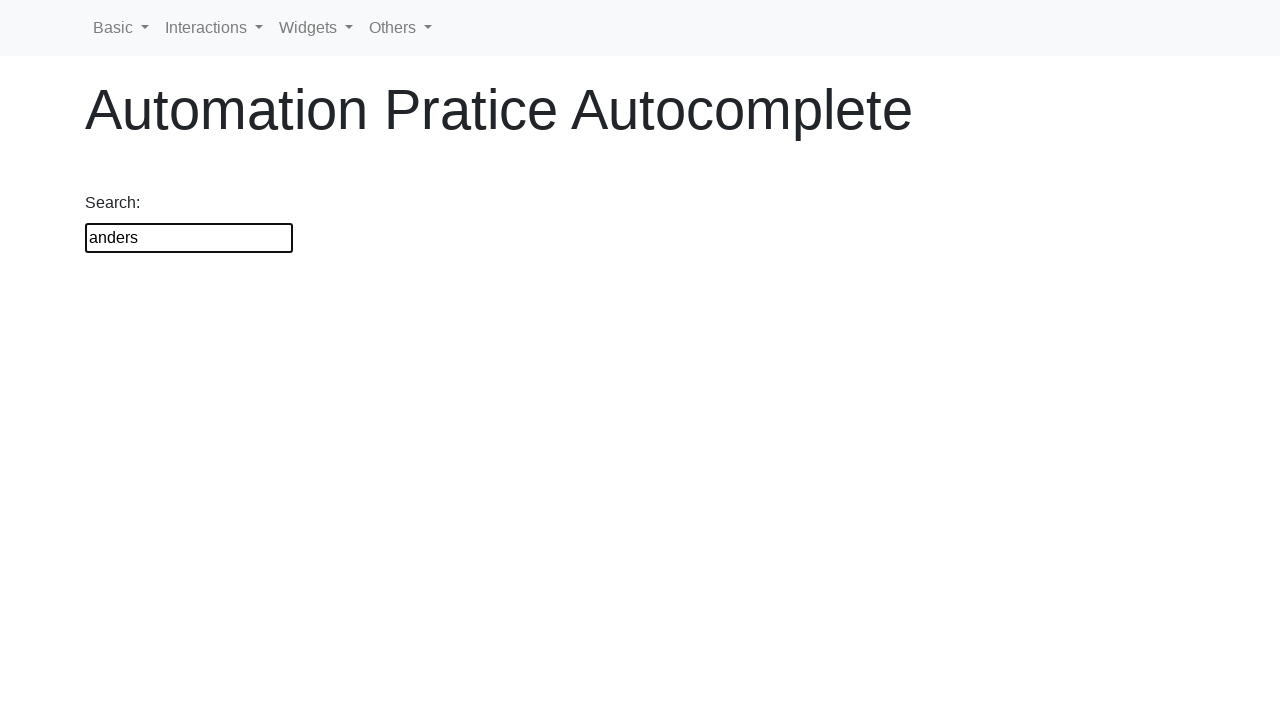

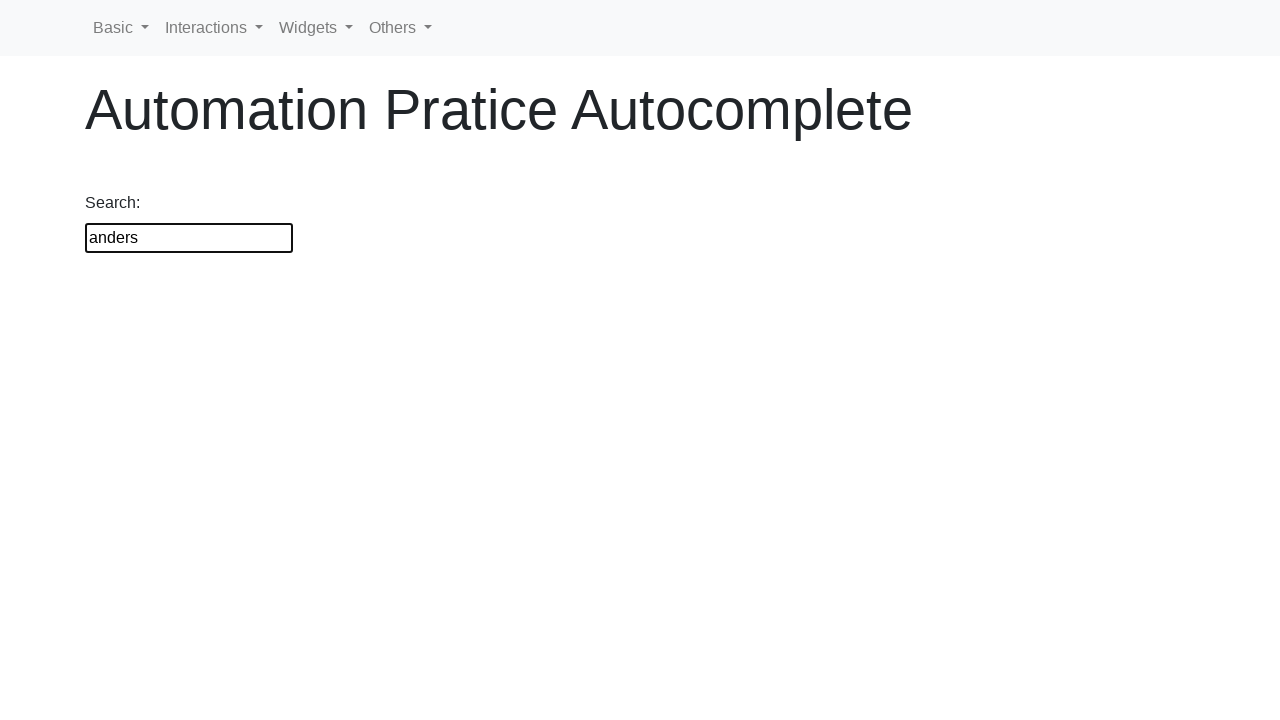